Tests drag and drop functionality within an iframe

Starting URL: https://jqueryui.com/droppable/

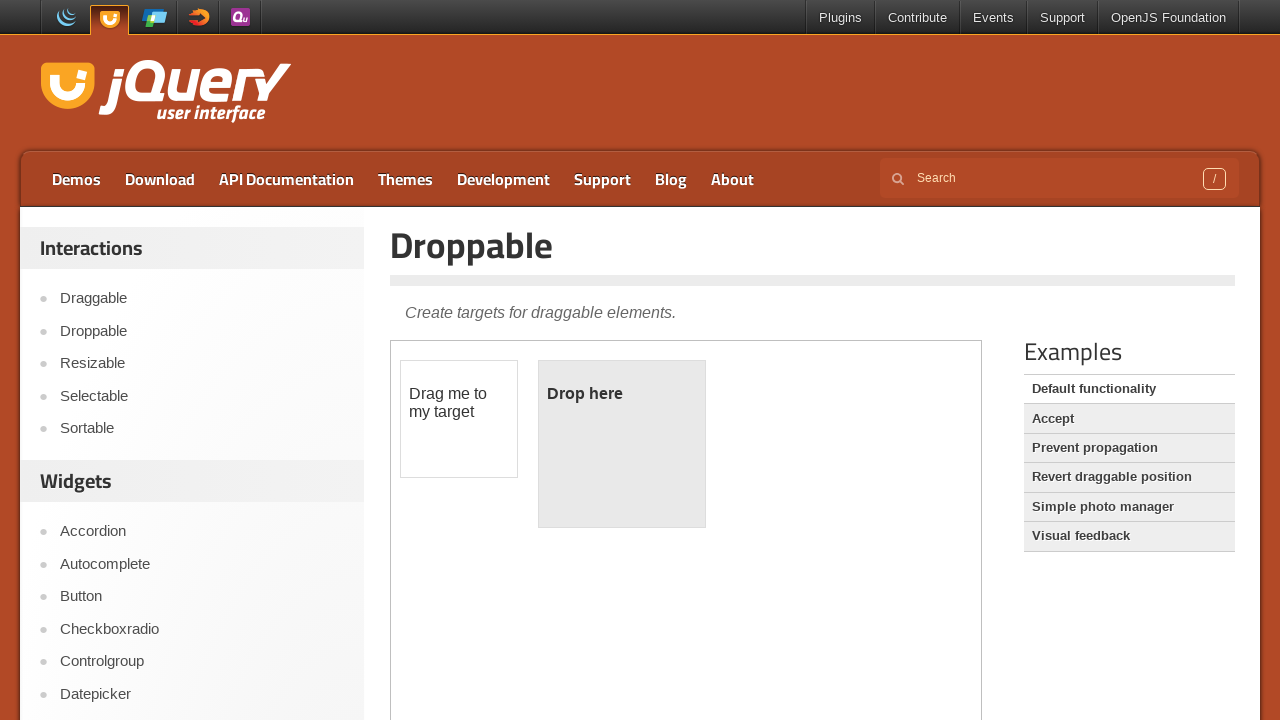

Navigated to jQuery UI droppable demo page
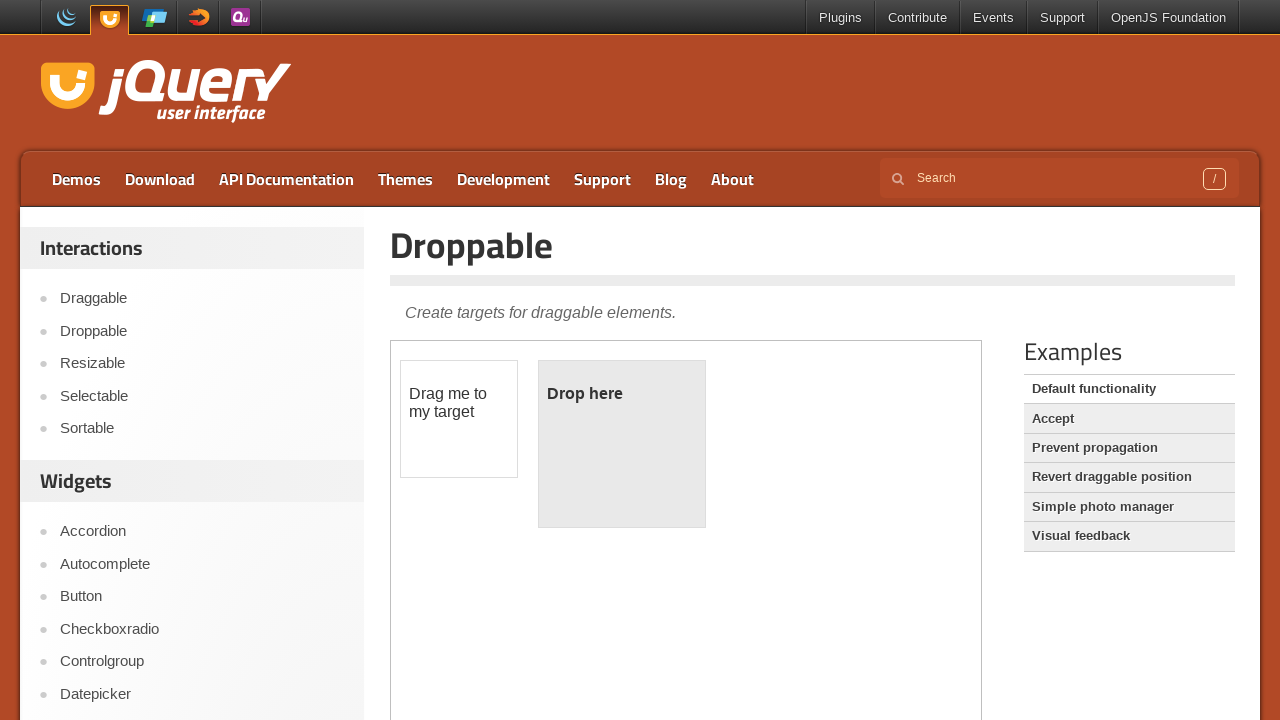

Located iframe with demo-frame class
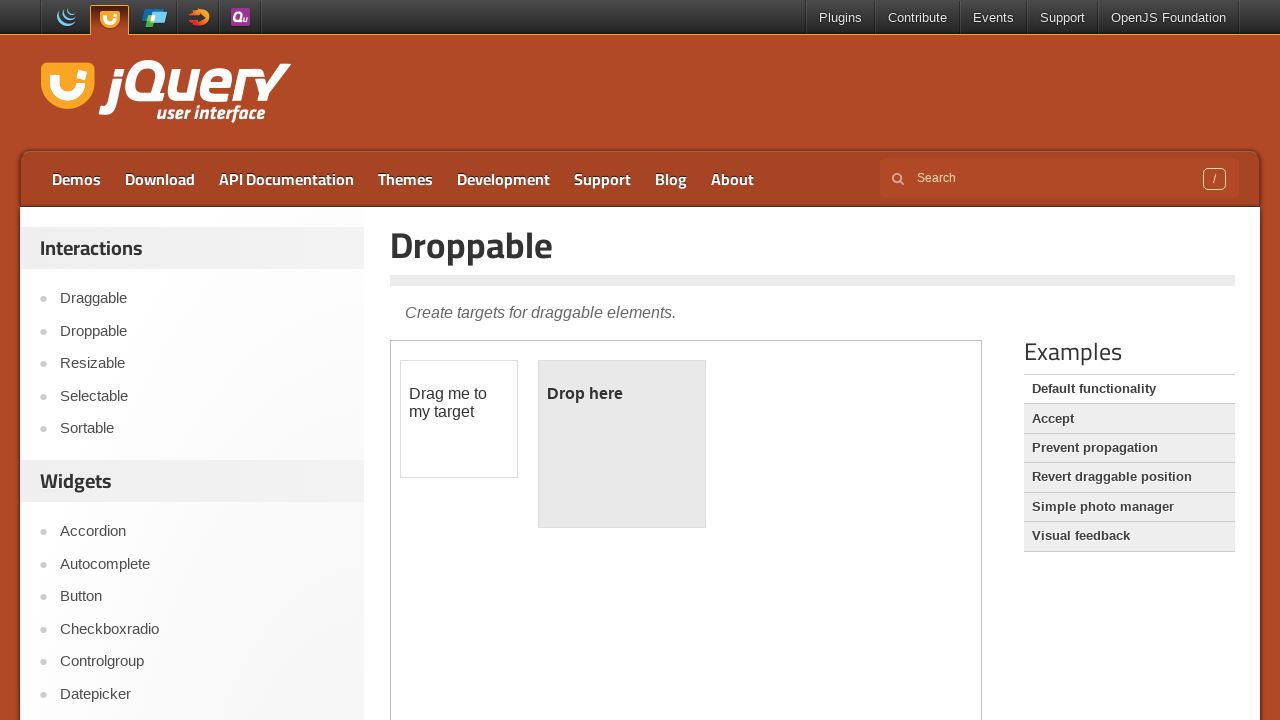

Dragged draggable element to droppable element within iframe at (622, 444)
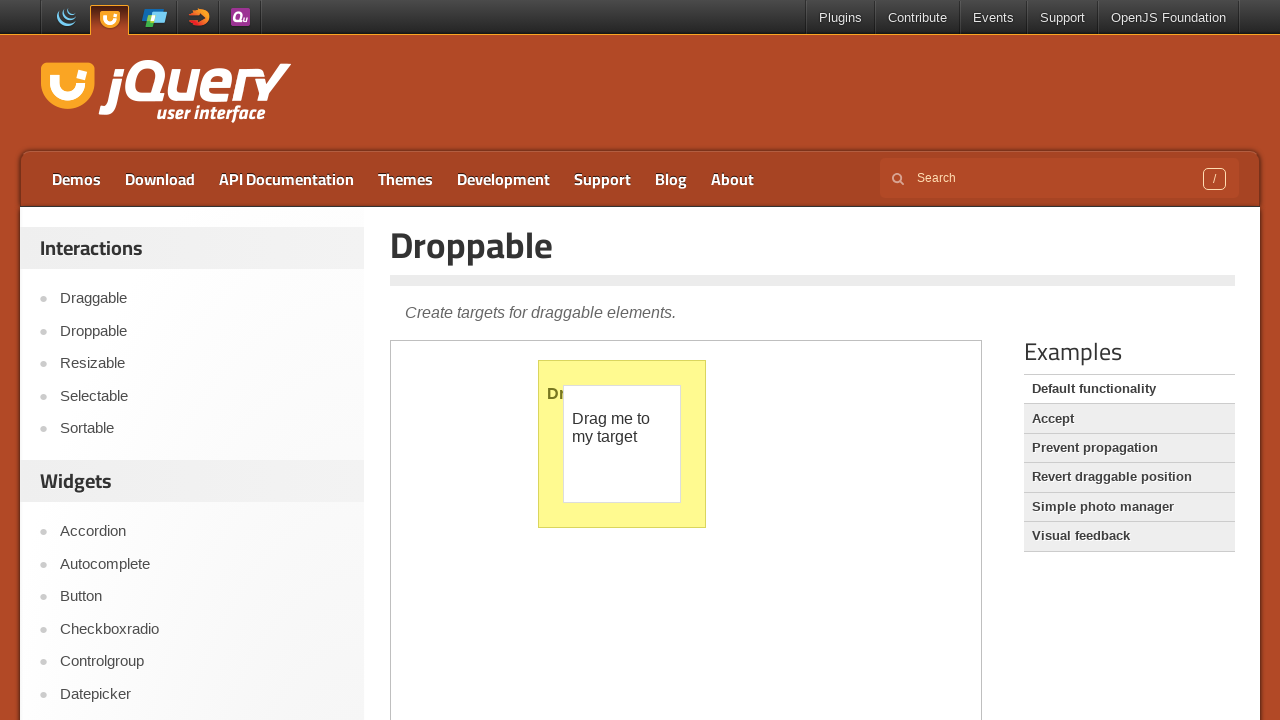

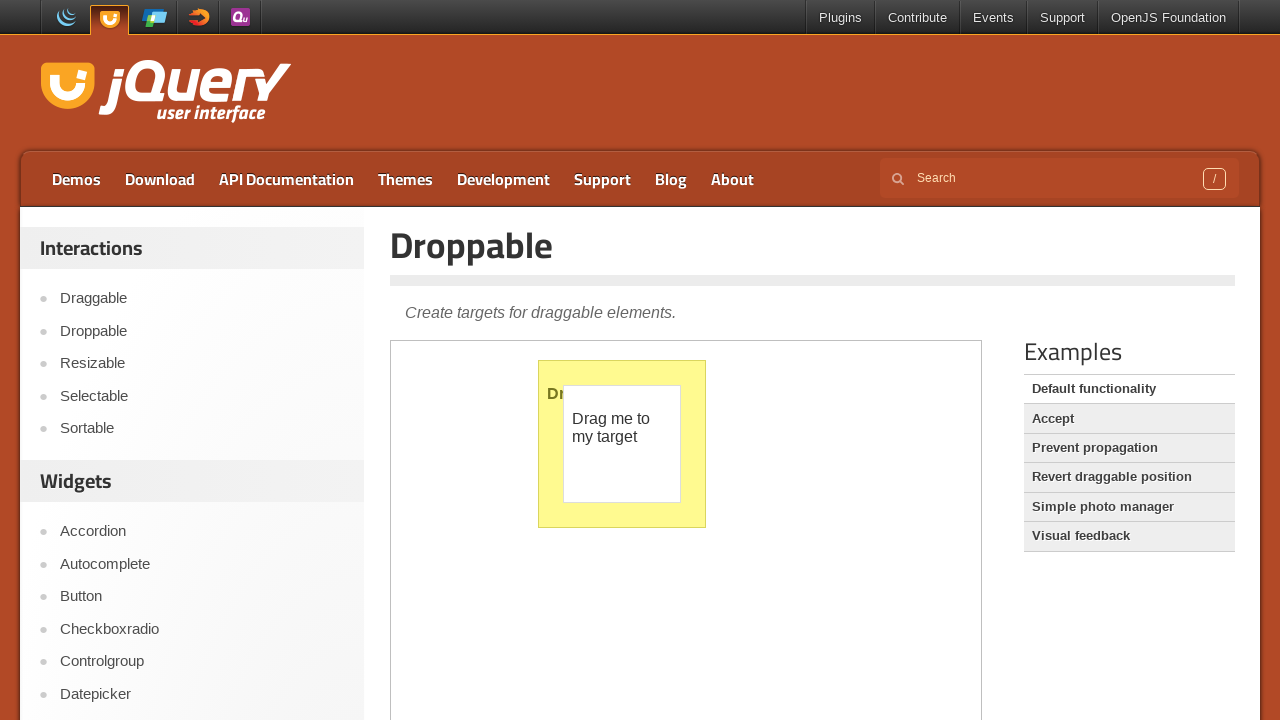